Fills out the ING Bank Romania mortgage calculator form with property value, advance payment, and loan period

Starting URL: https://ing.ro/persoane-fizice/credite/ipotecar

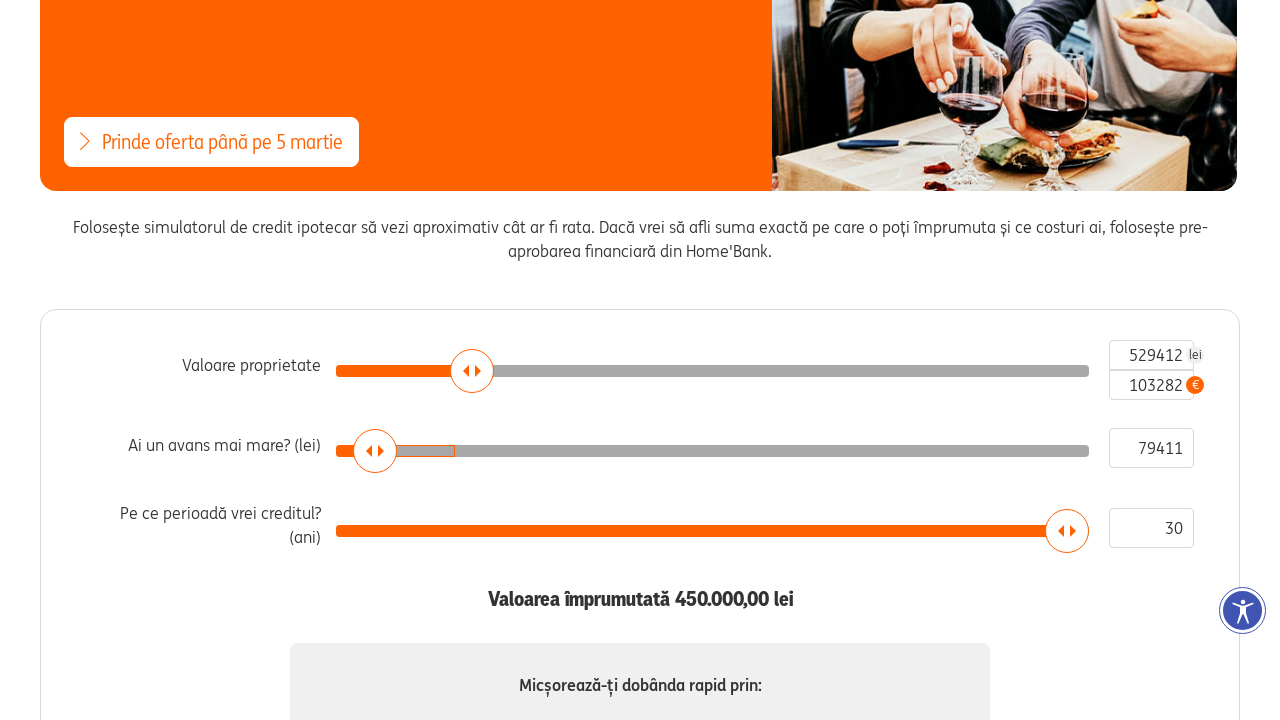

Set property value to 150000 in valoare_proprietate field
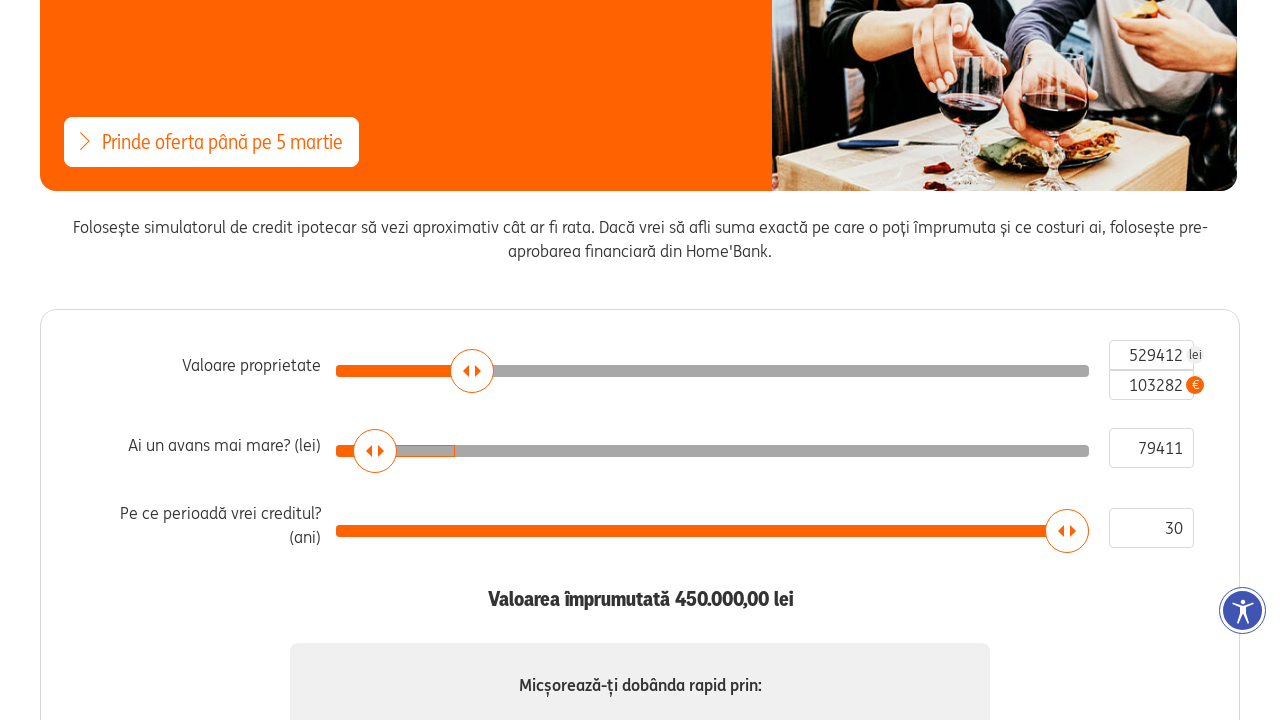

Set property value to 150000 in front_valoare_proprietate field
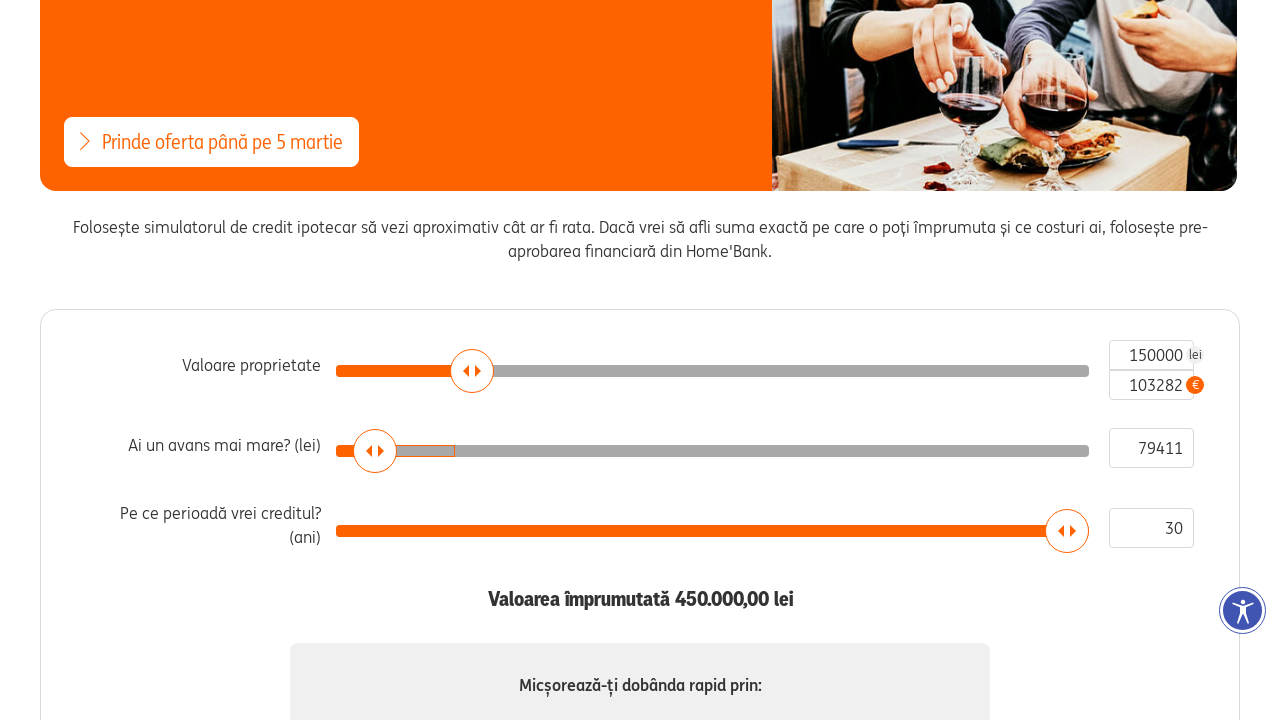

Triggered change event on valoare_proprietate field
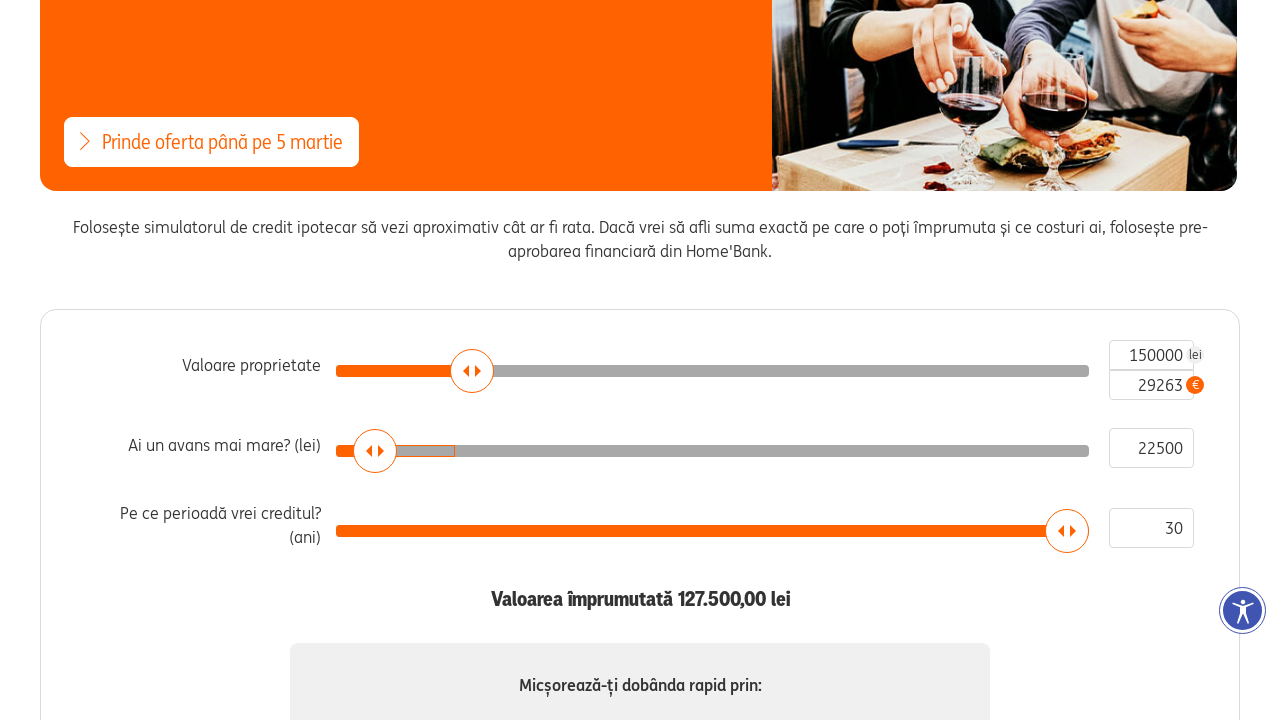

Triggered change event on front_valoare_proprietate field
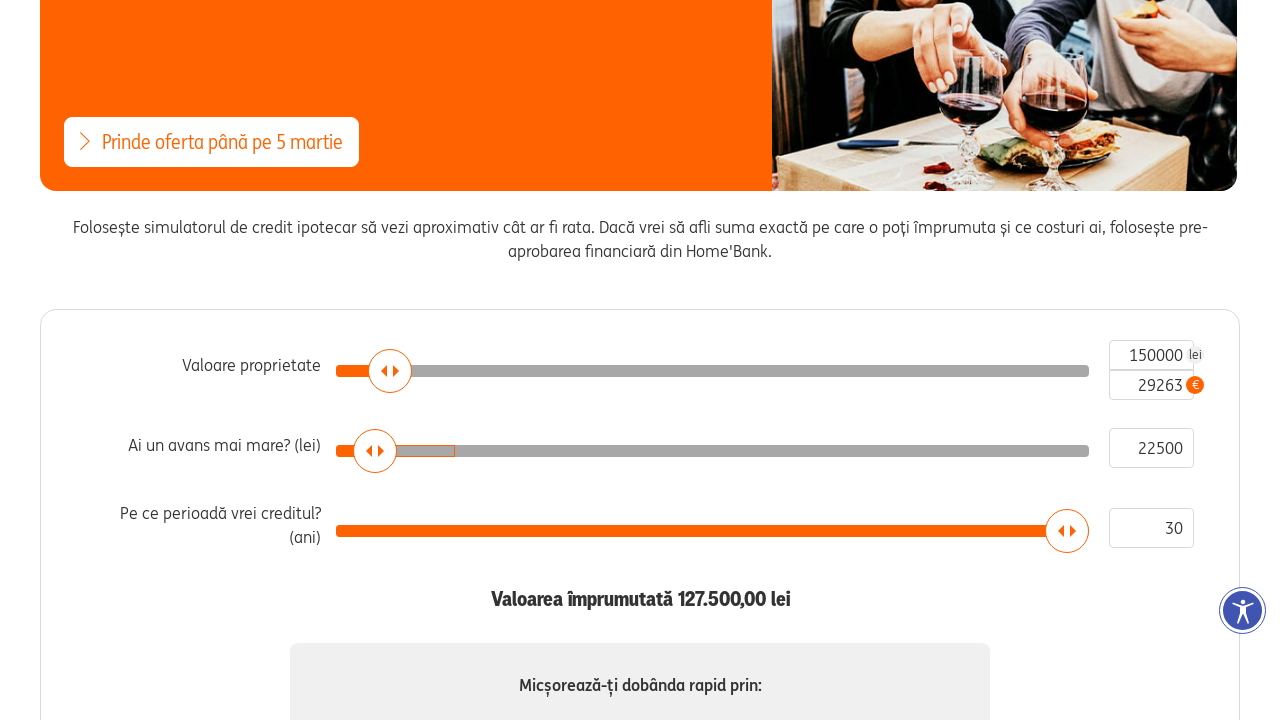

Set advance payment to 30000 in avans_mai_mare field
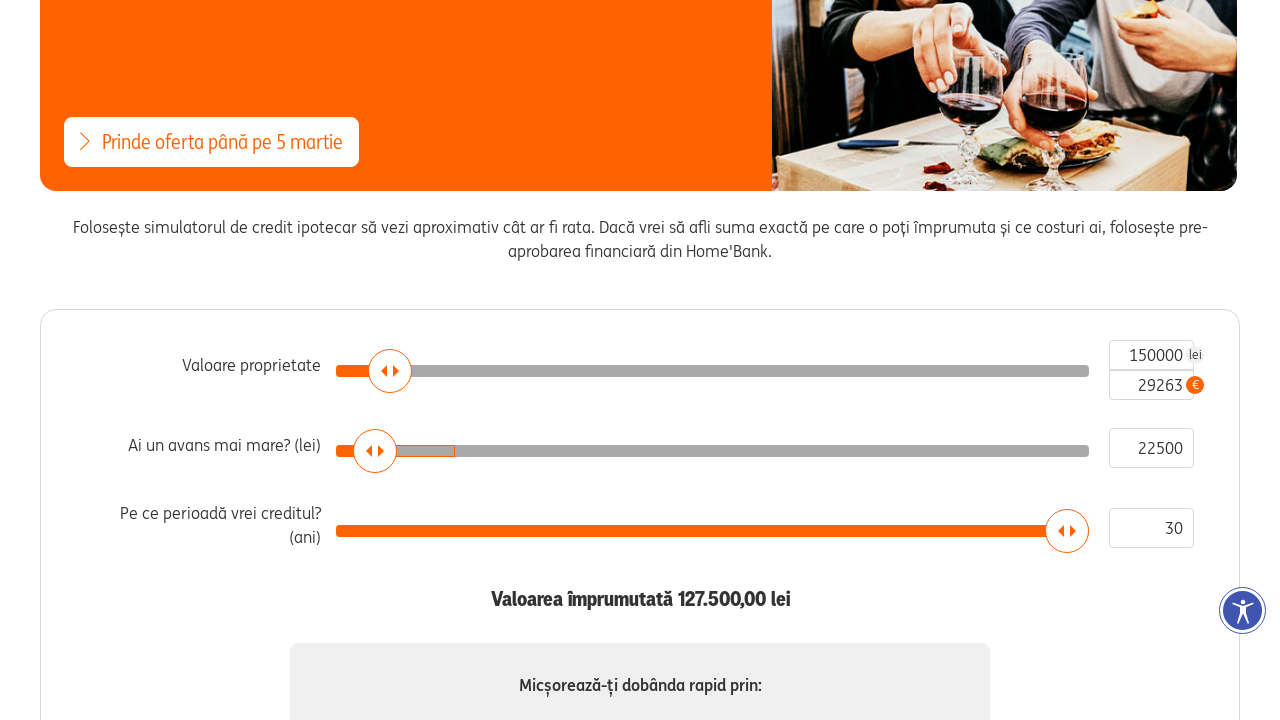

Set advance payment to 30000 in front_avans_mai_mare field
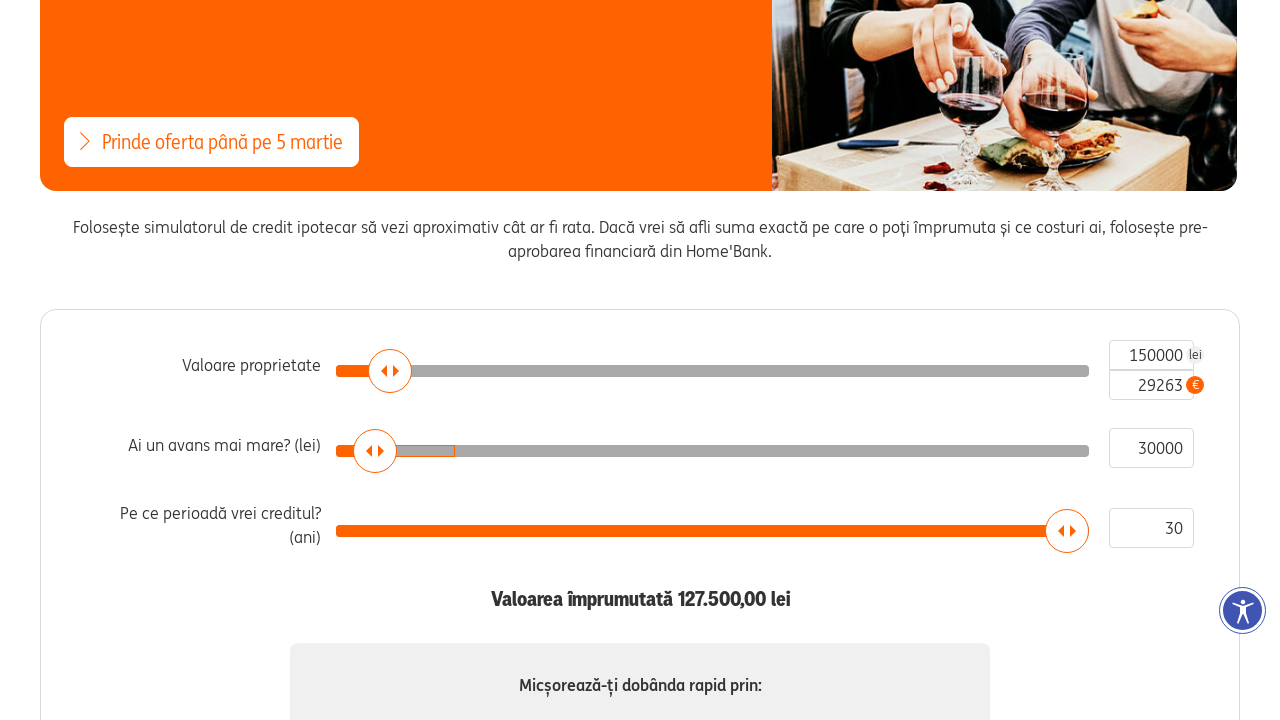

Triggered change event on avans_mai_mare field
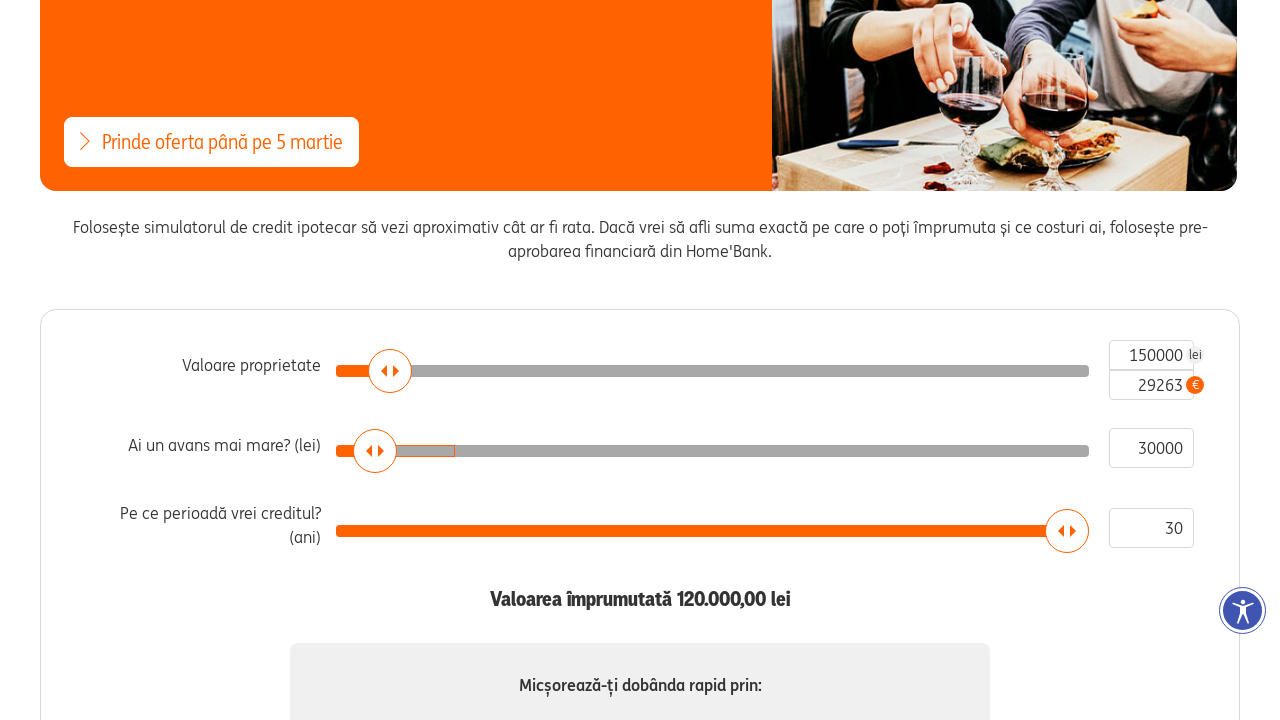

Triggered change event on front_avans_mai_mare field
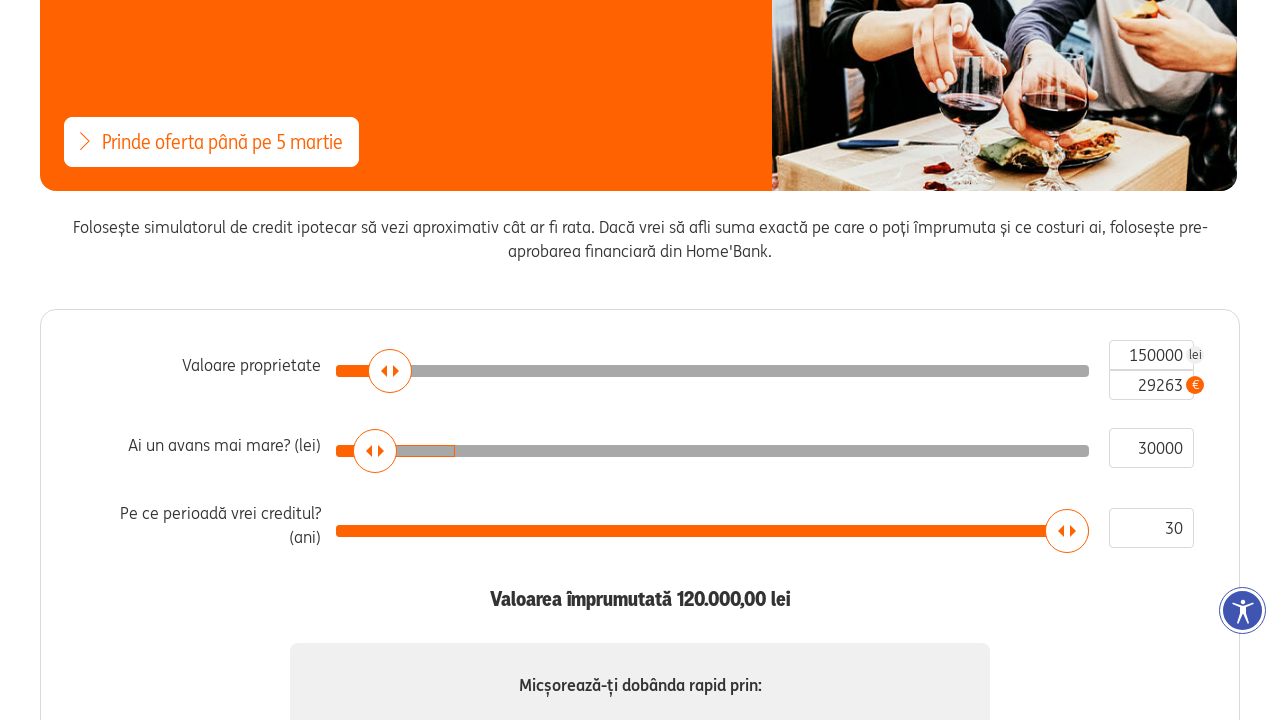

Set loan period to 20 years in perioada field
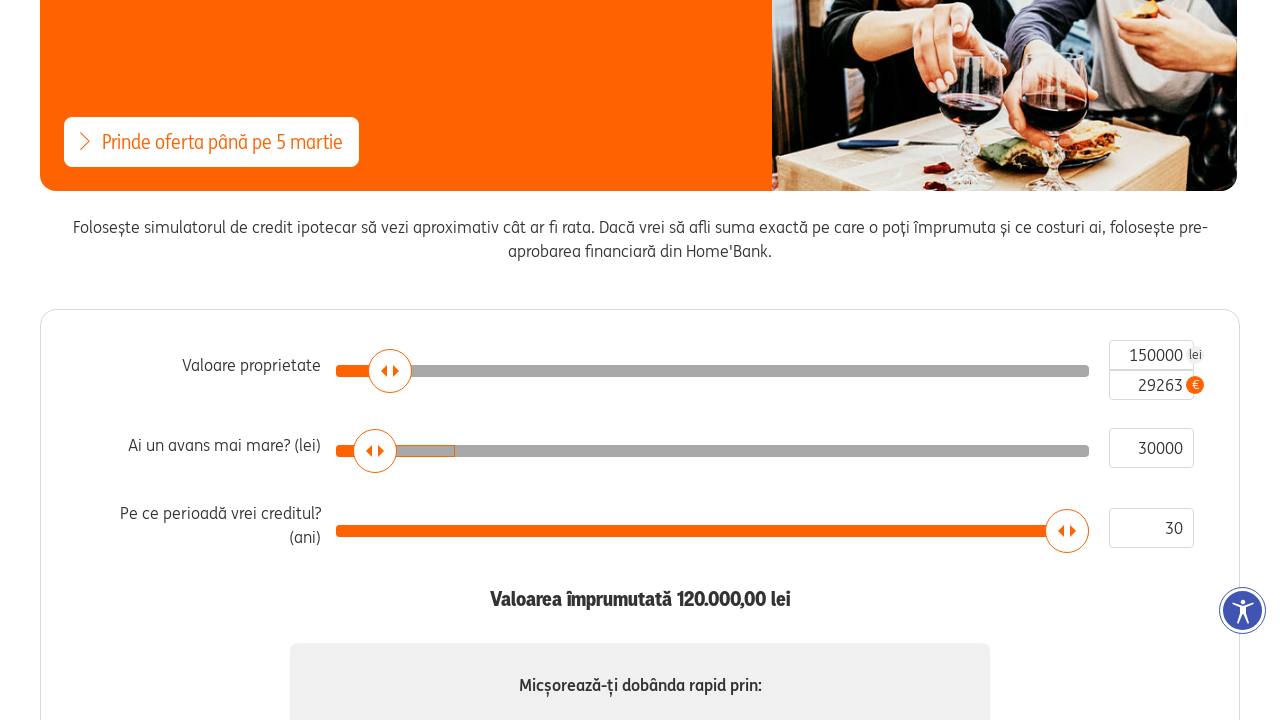

Set loan period to 20 years in front_perioada field
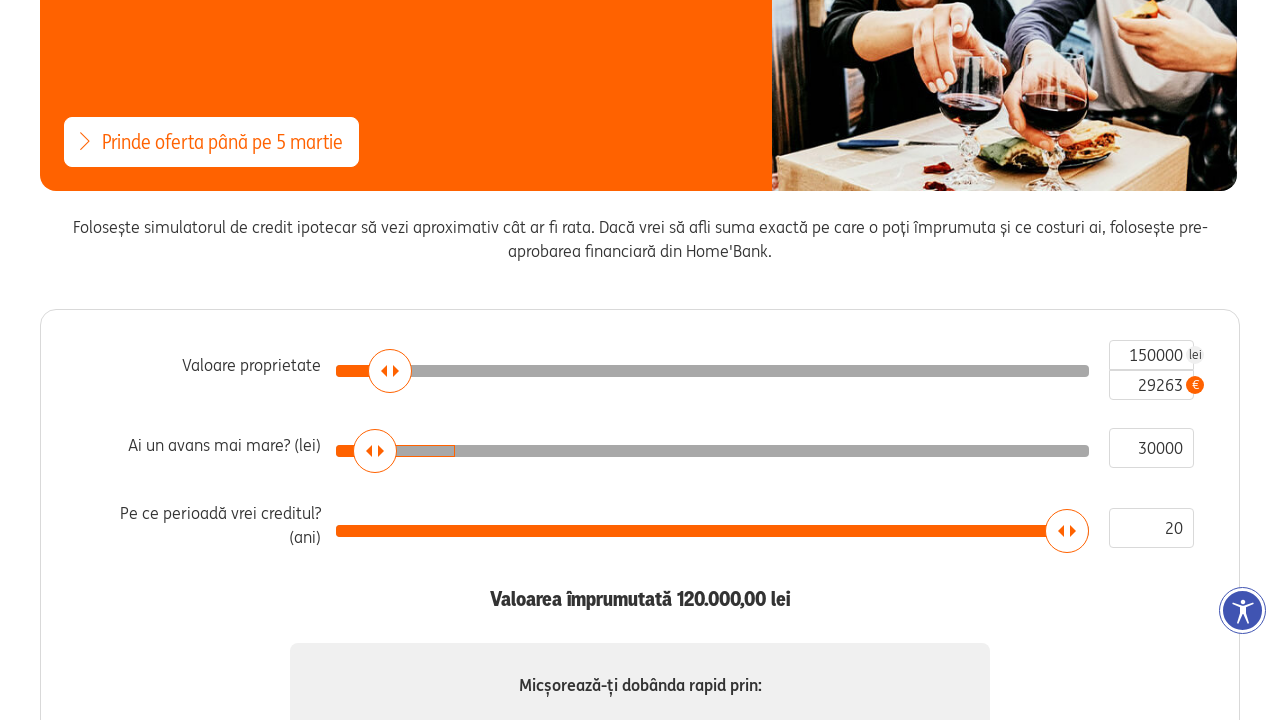

Triggered change event on perioada field
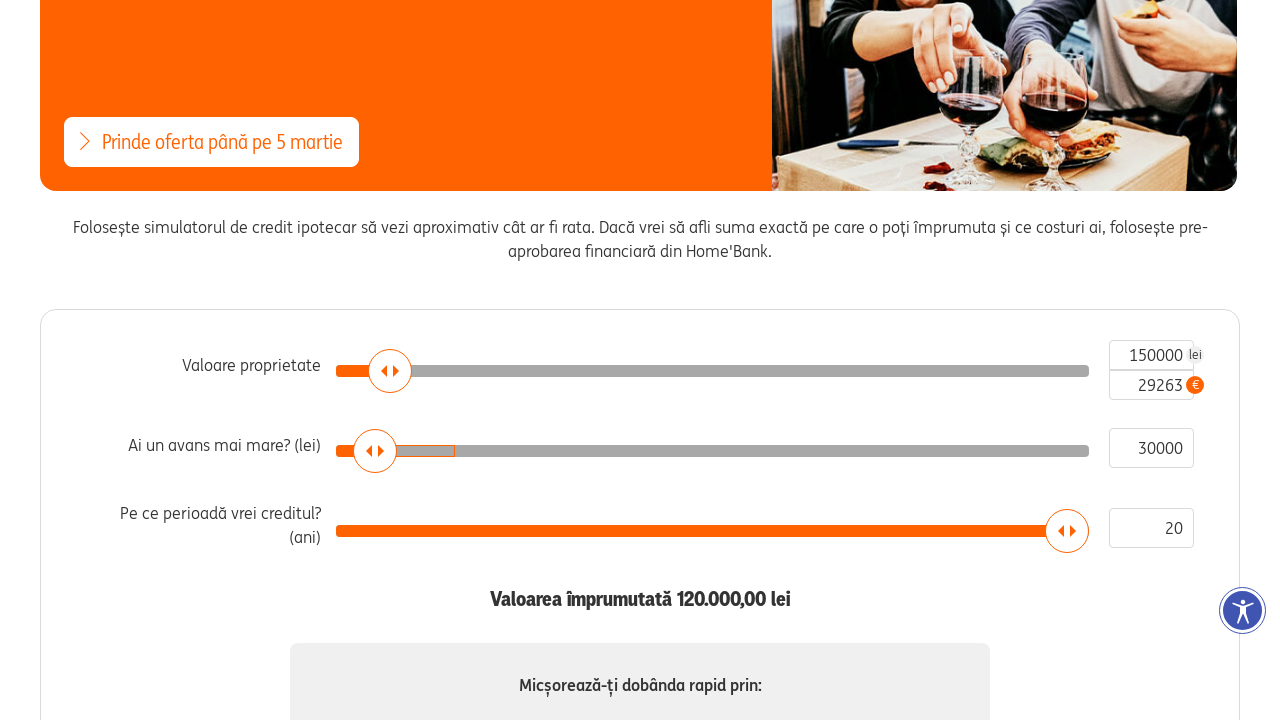

Triggered change event on front_perioada field
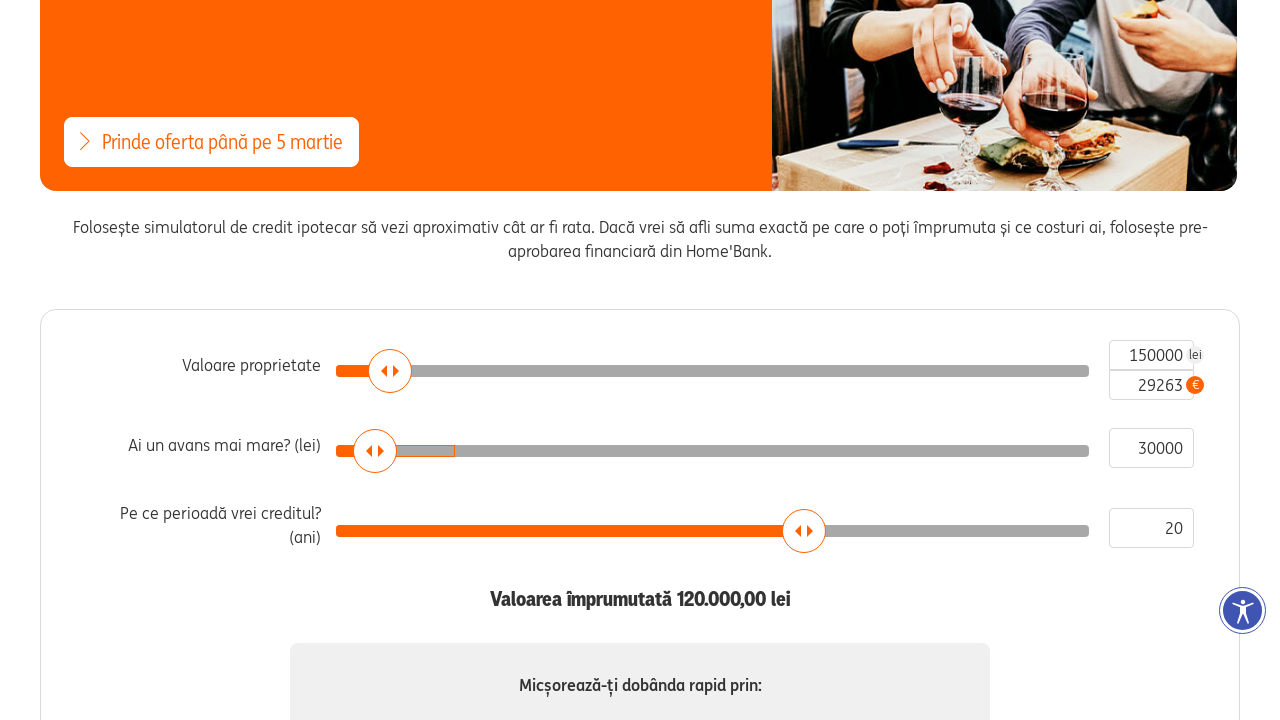

Mortgage calculator results loaded (monthly payment element visible)
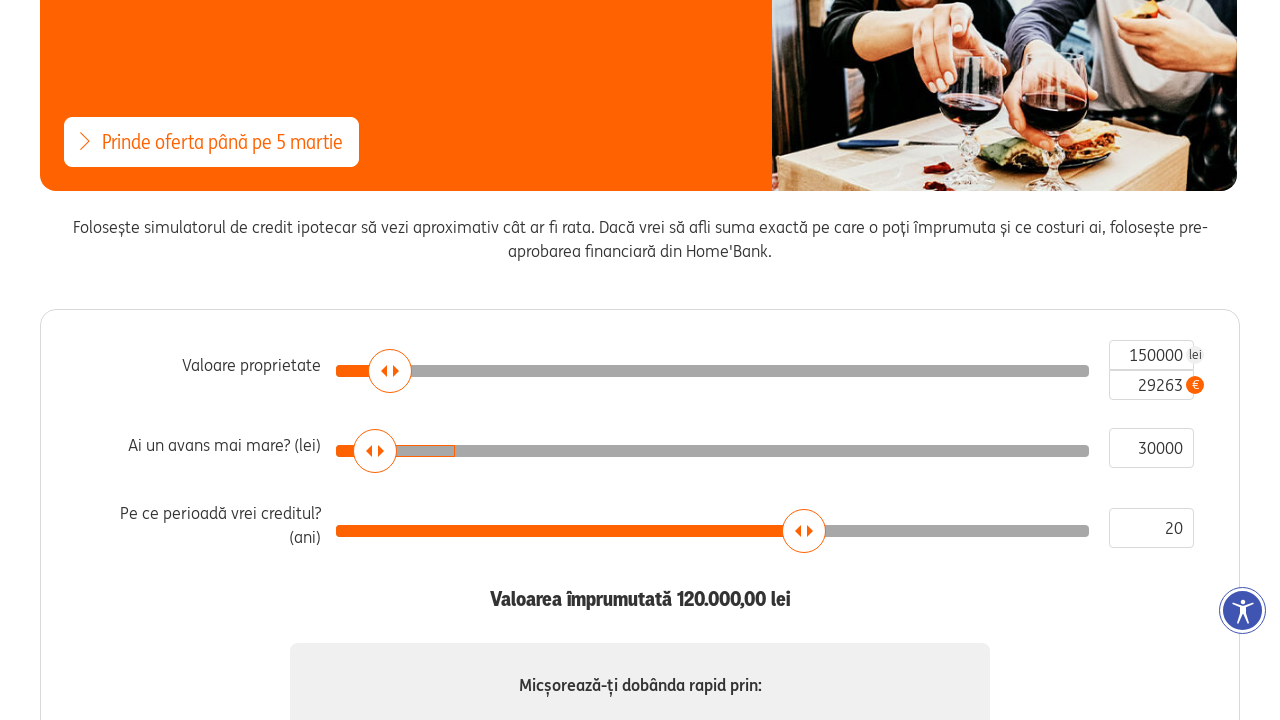

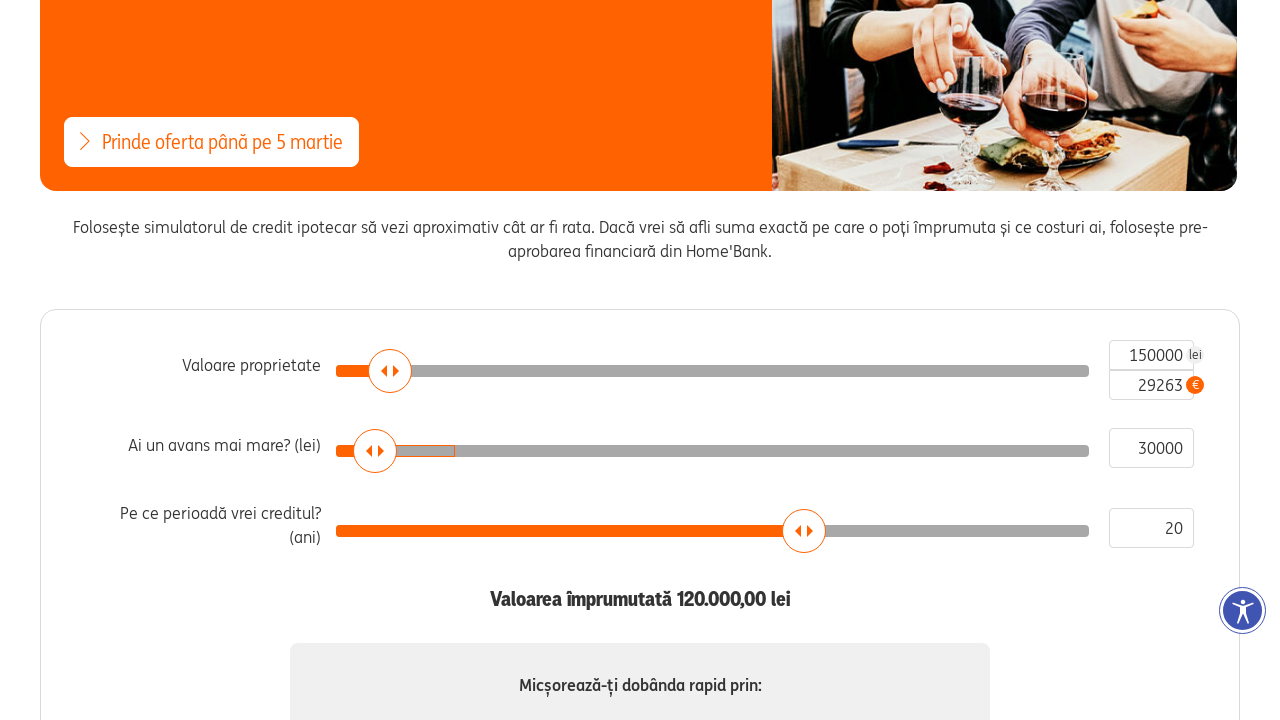